Tests drag and drop functionality within an iframe on the jQuery UI demo page

Starting URL: https://jqueryui.com/droppable/

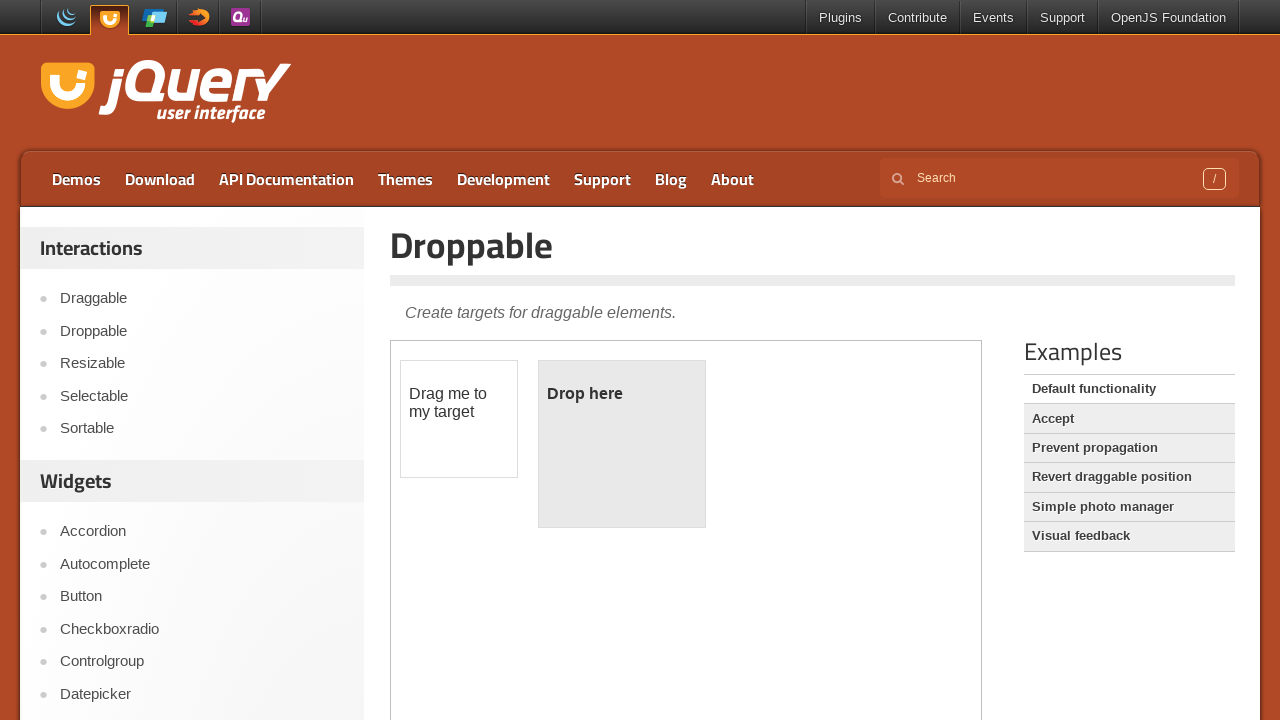

Navigated to jQuery UI droppable demo page
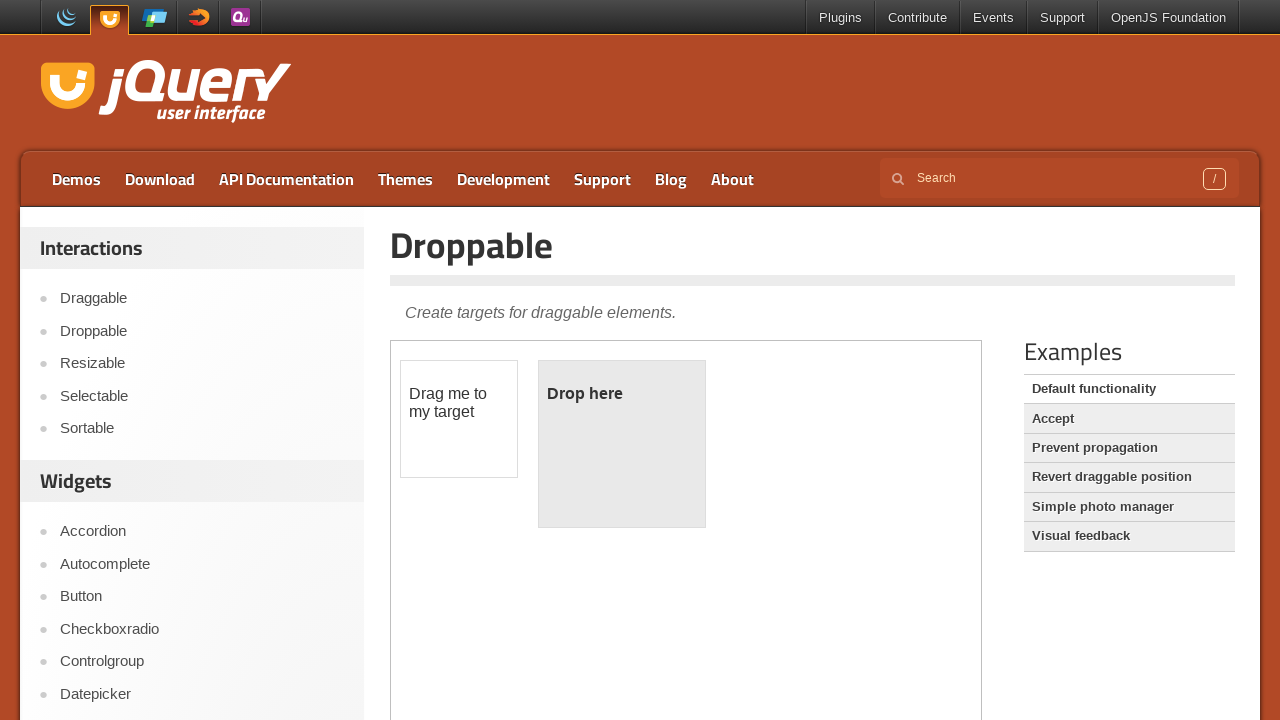

Counted 1 iframes on the page
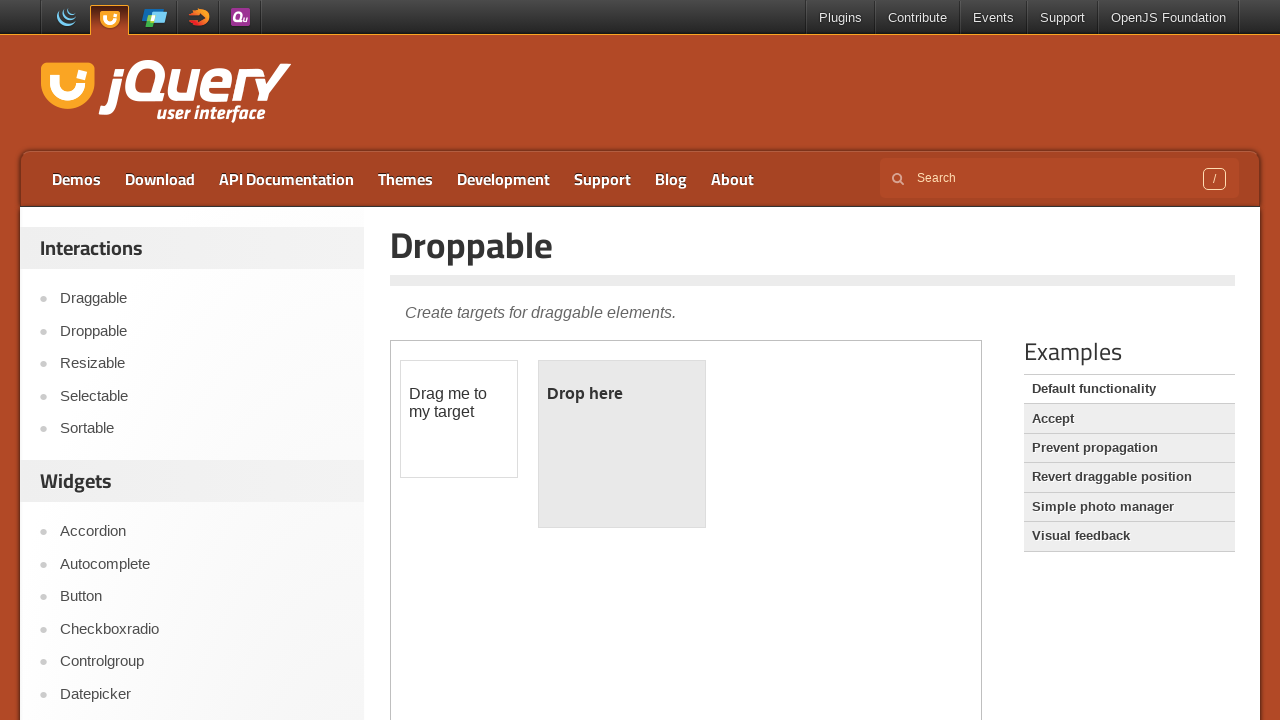

Located the first iframe on the page
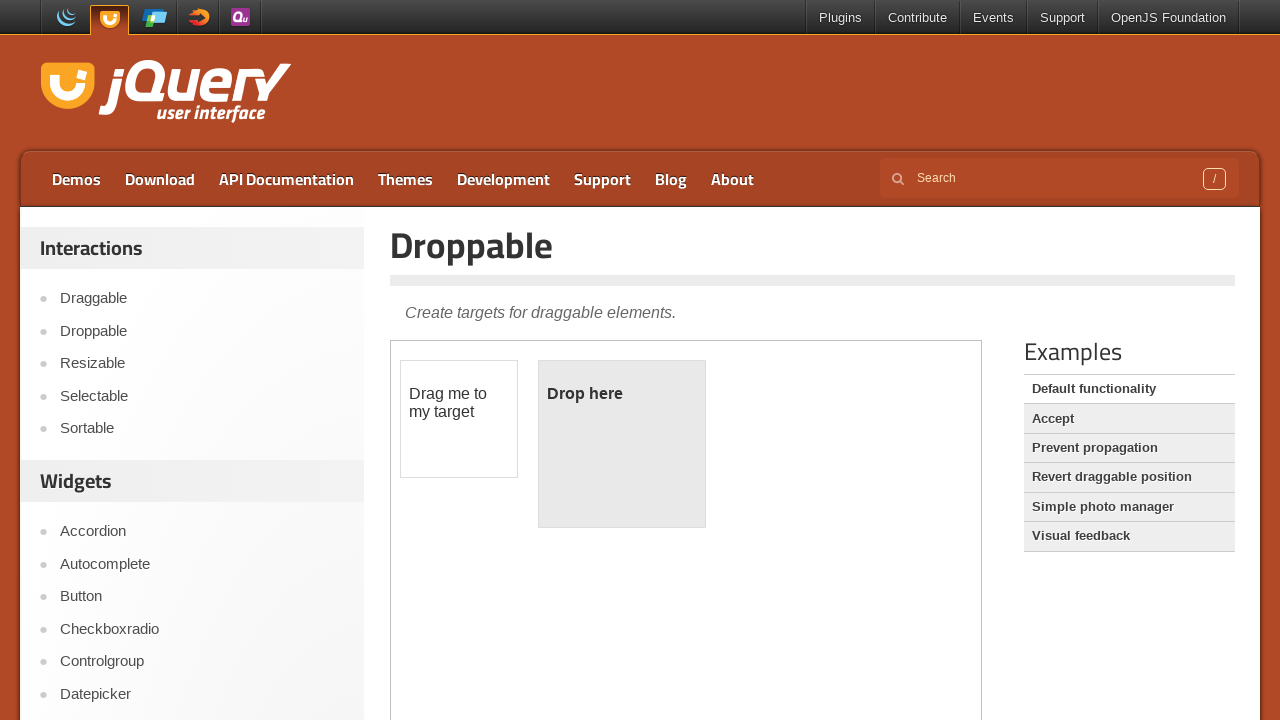

Located draggable element within iframe
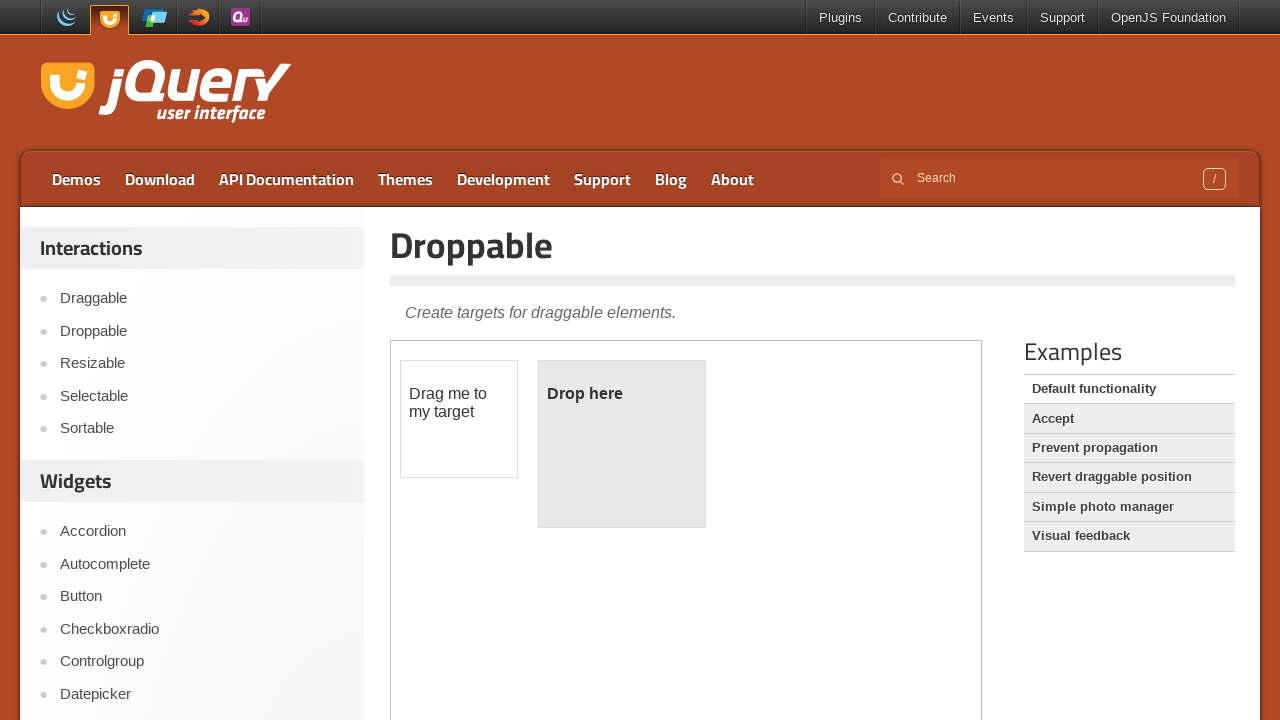

Located droppable element within iframe
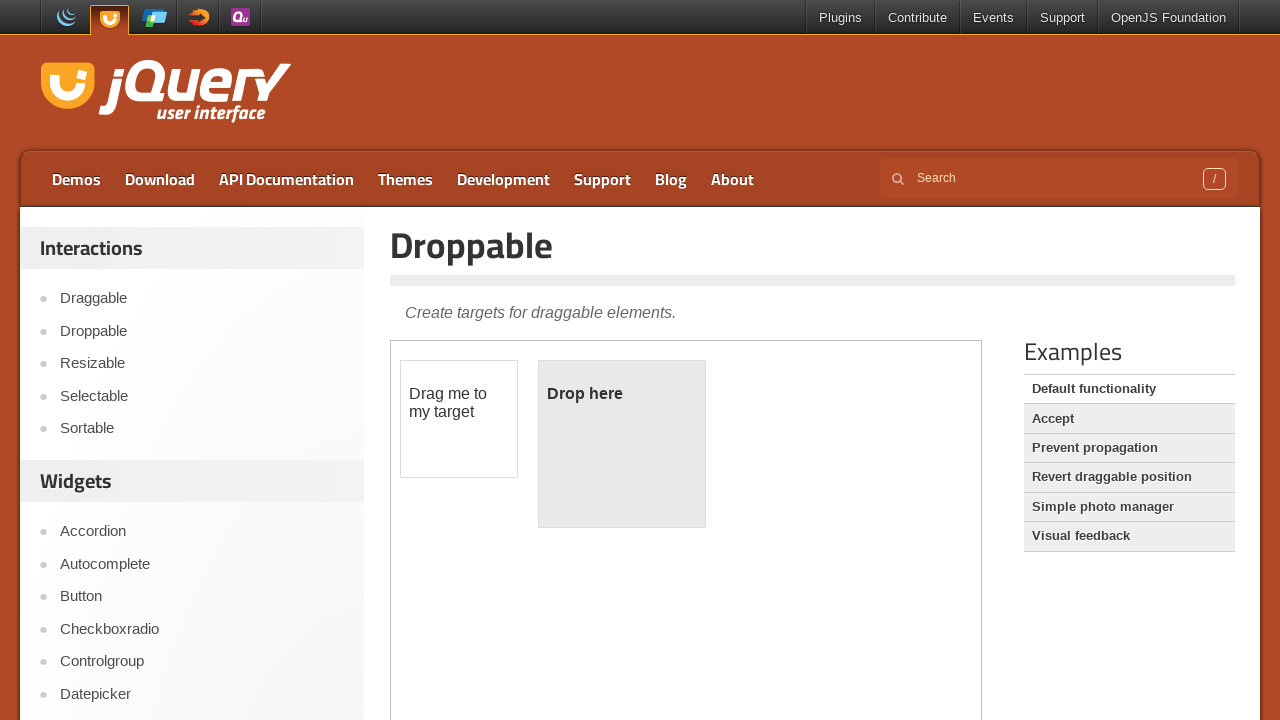

Dragged draggable element to droppable element at (622, 444)
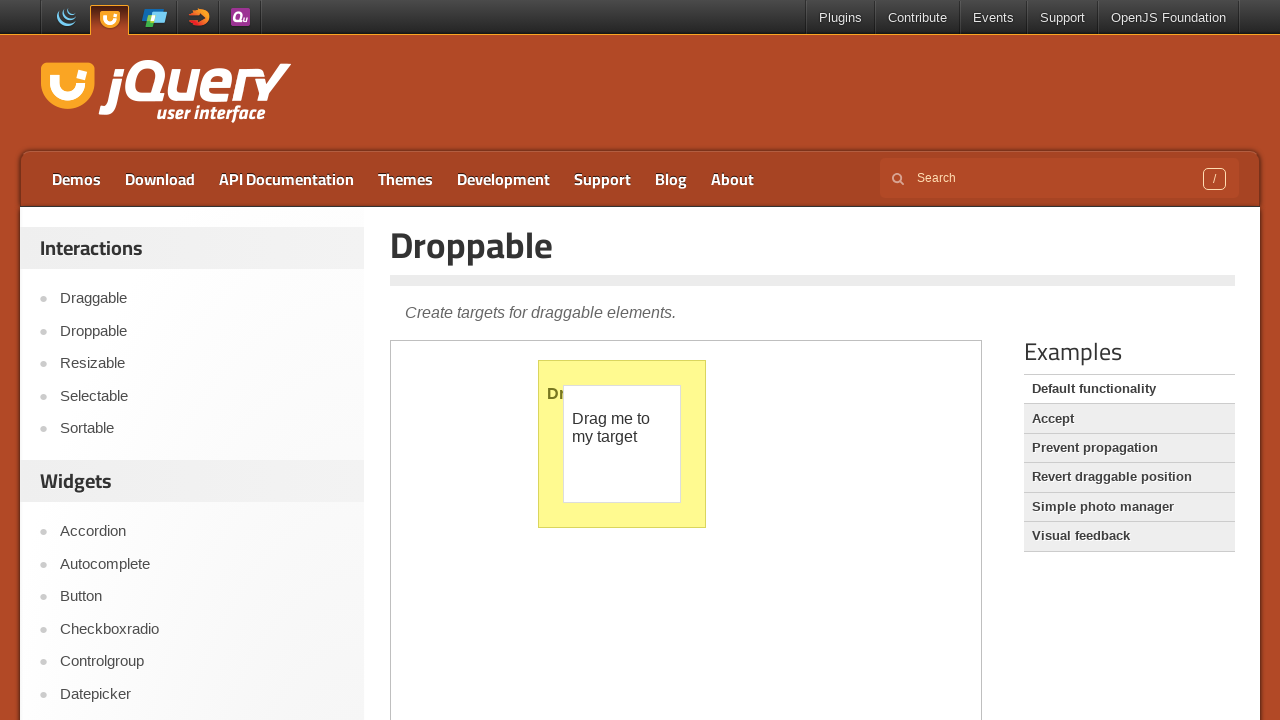

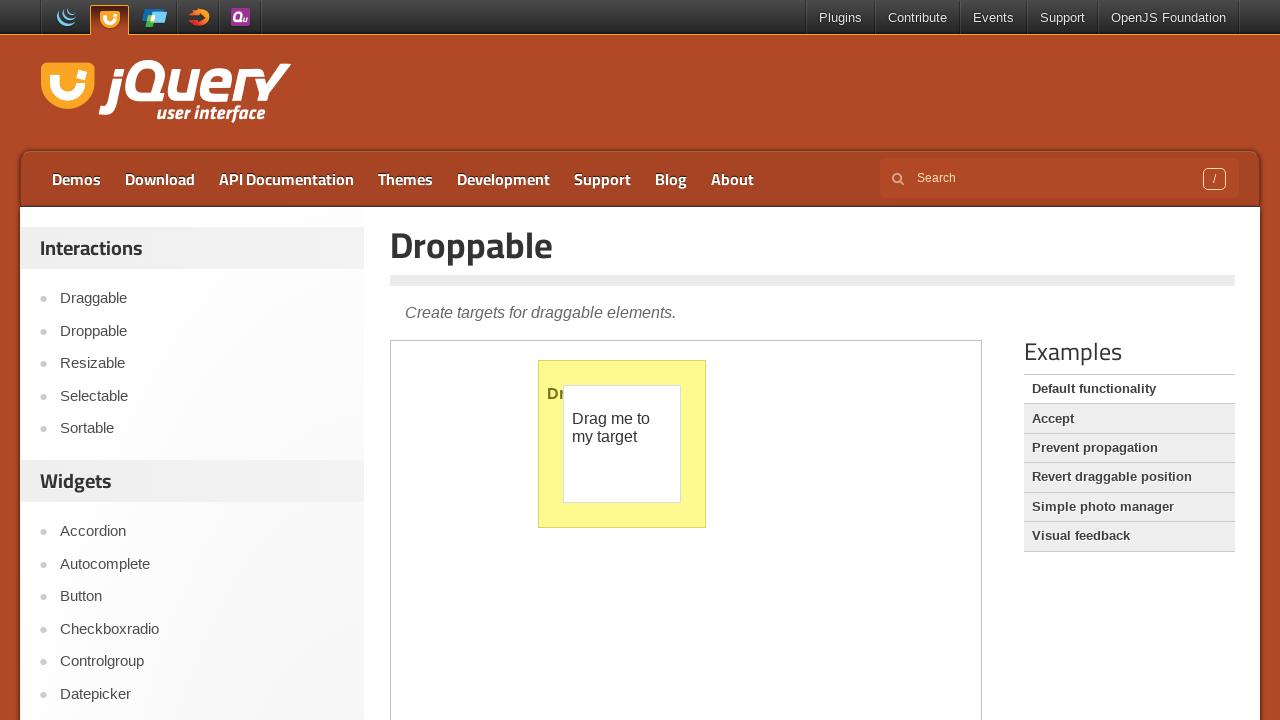